Tests opening a new browser tab by clicking the "New Tab" button on the DemoQA browser windows page, then switches to the new tab and verifies it loaded the correct URL.

Starting URL: https://demoqa.com/browser-windows

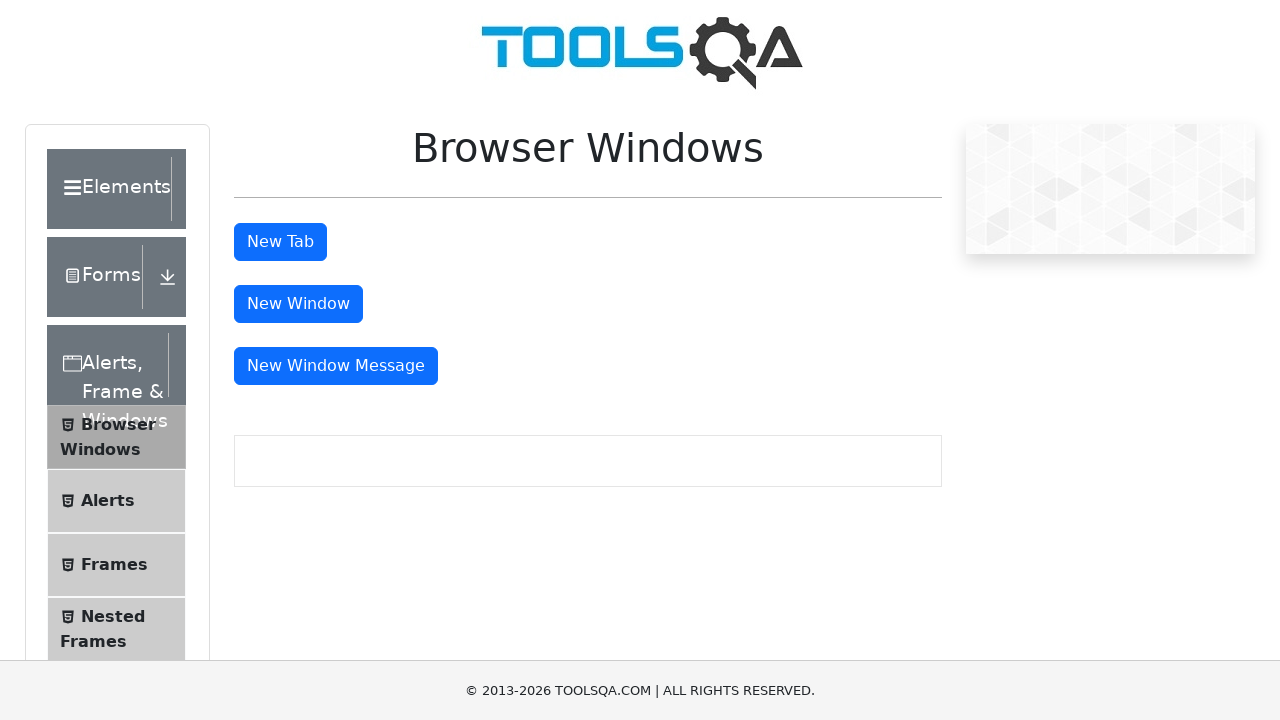

Stored reference to original page
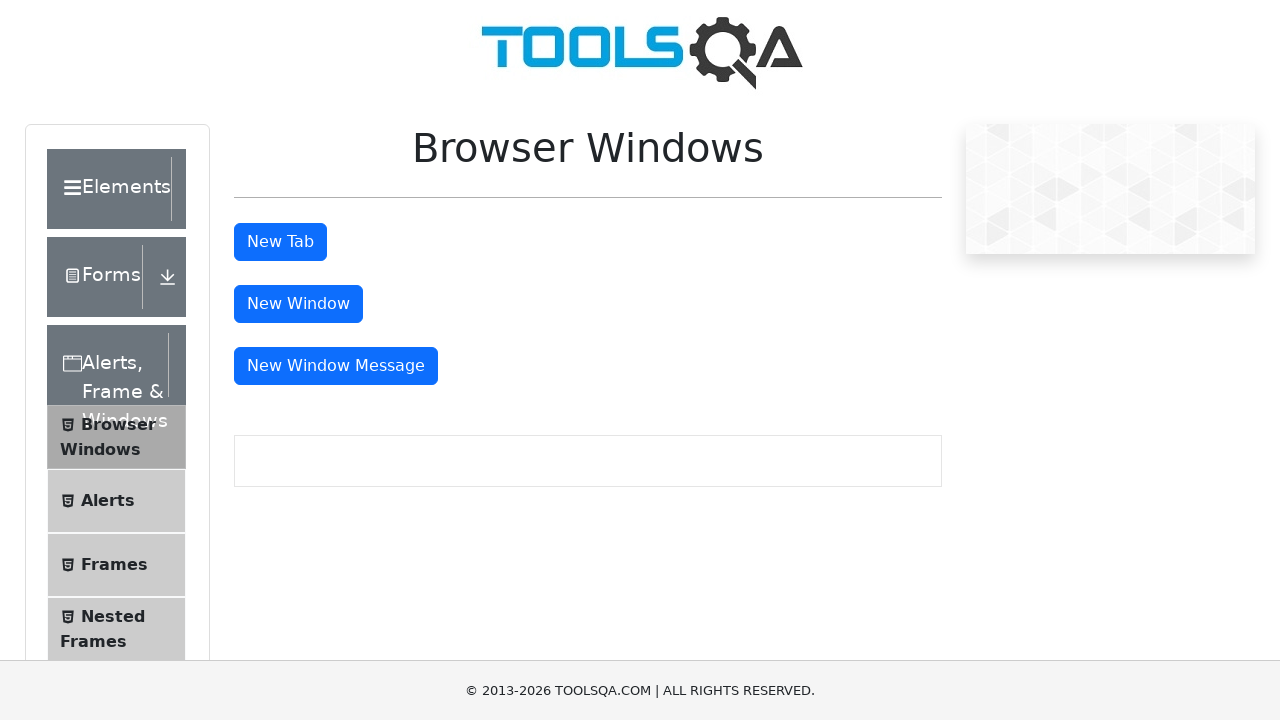

Clicked 'New Tab' button and new page opened at (280, 242) on #tabButton
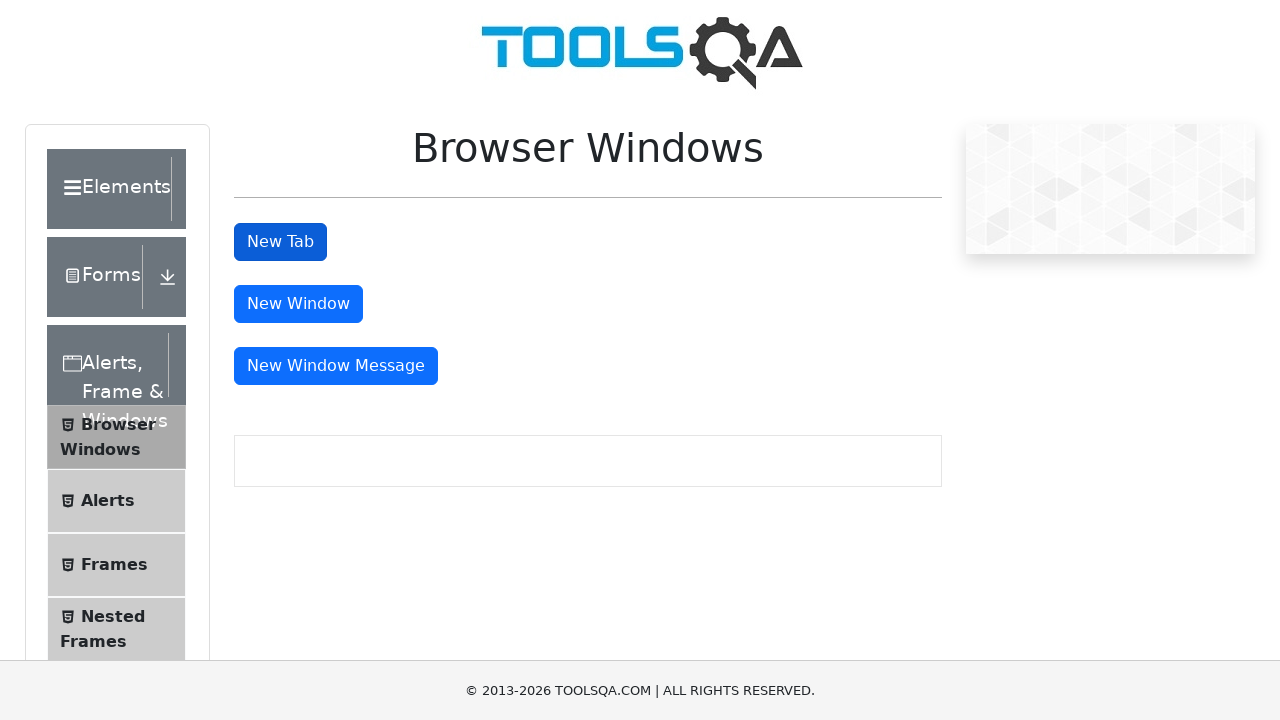

Retrieved new tab/page object
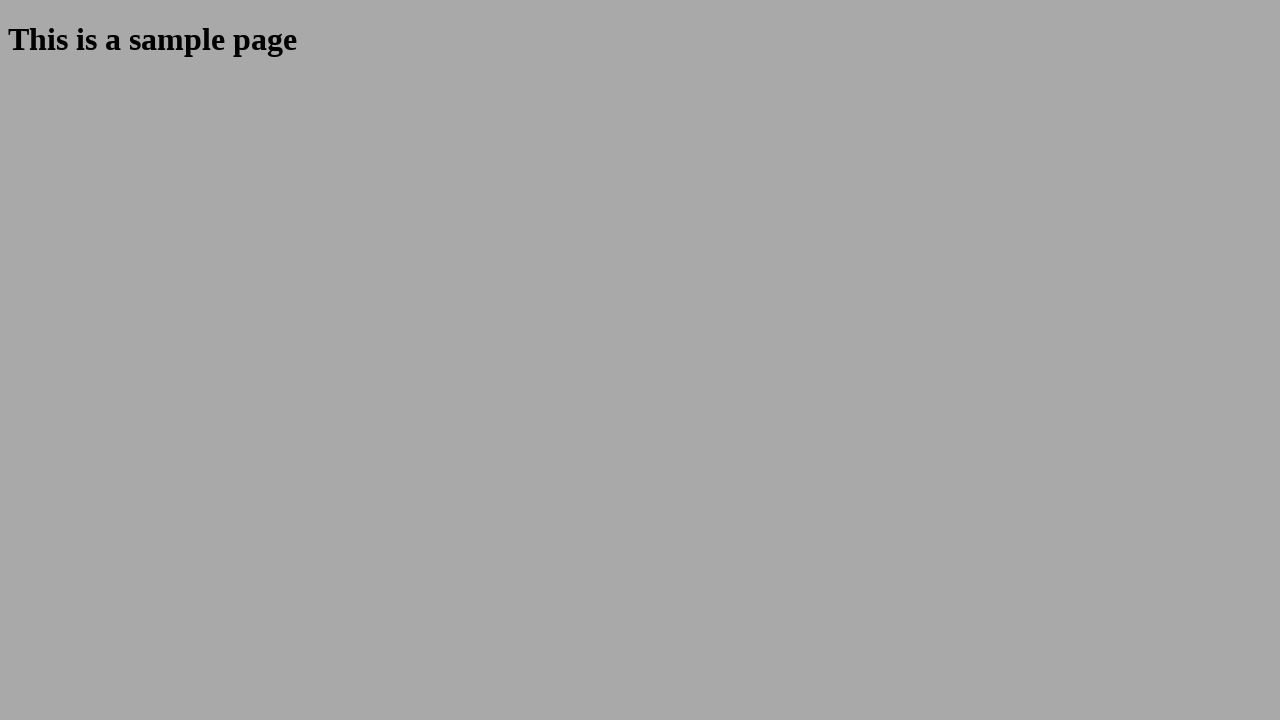

New tab page load state completed
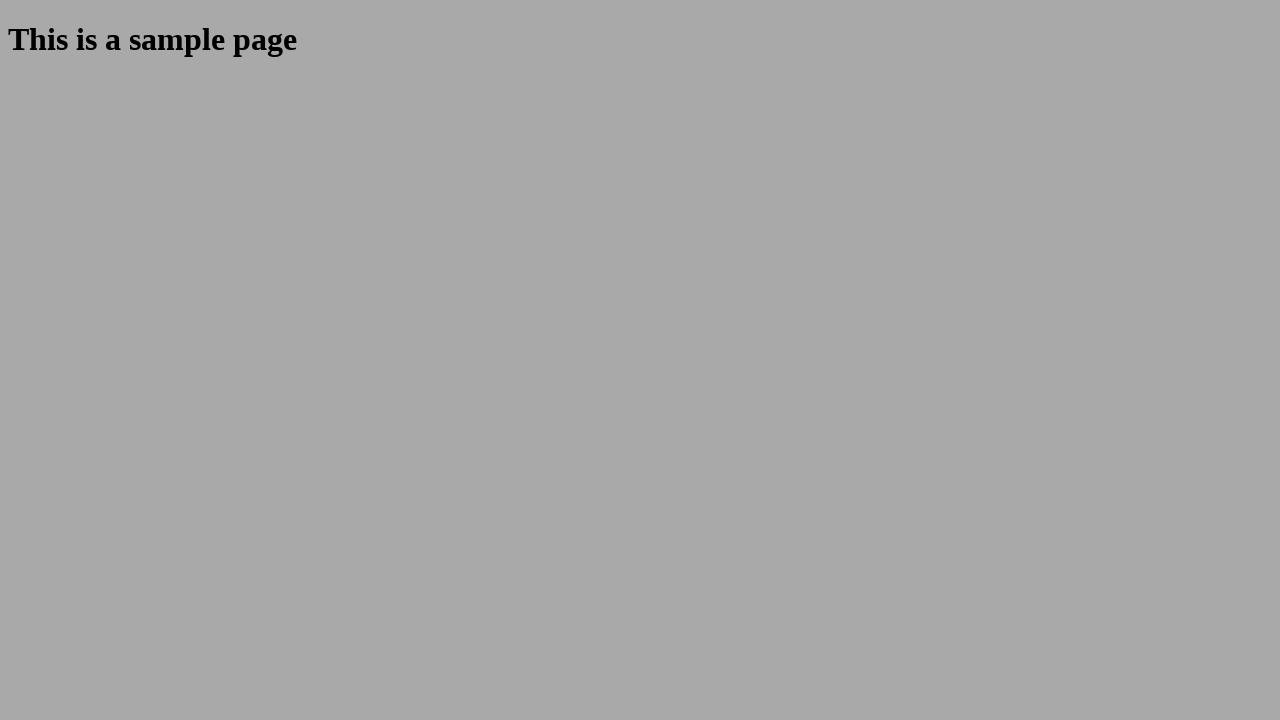

Verified new tab loaded correct URL: https://demoqa.com/sample
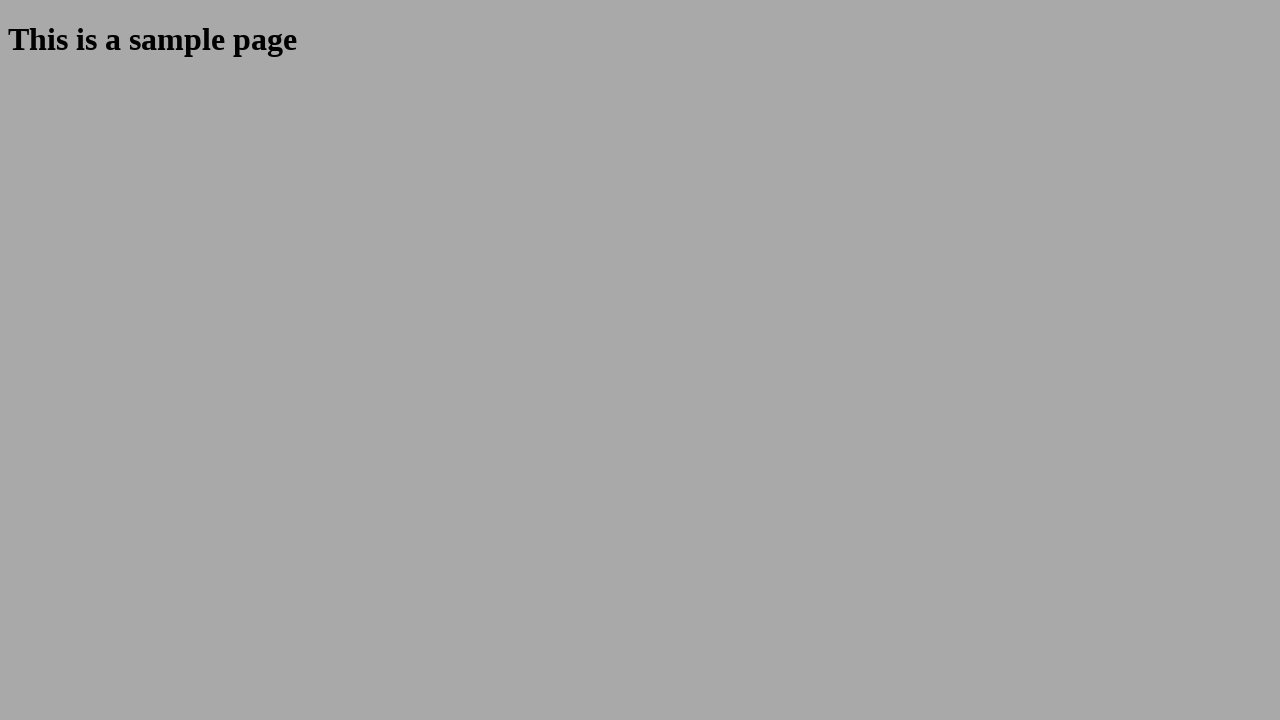

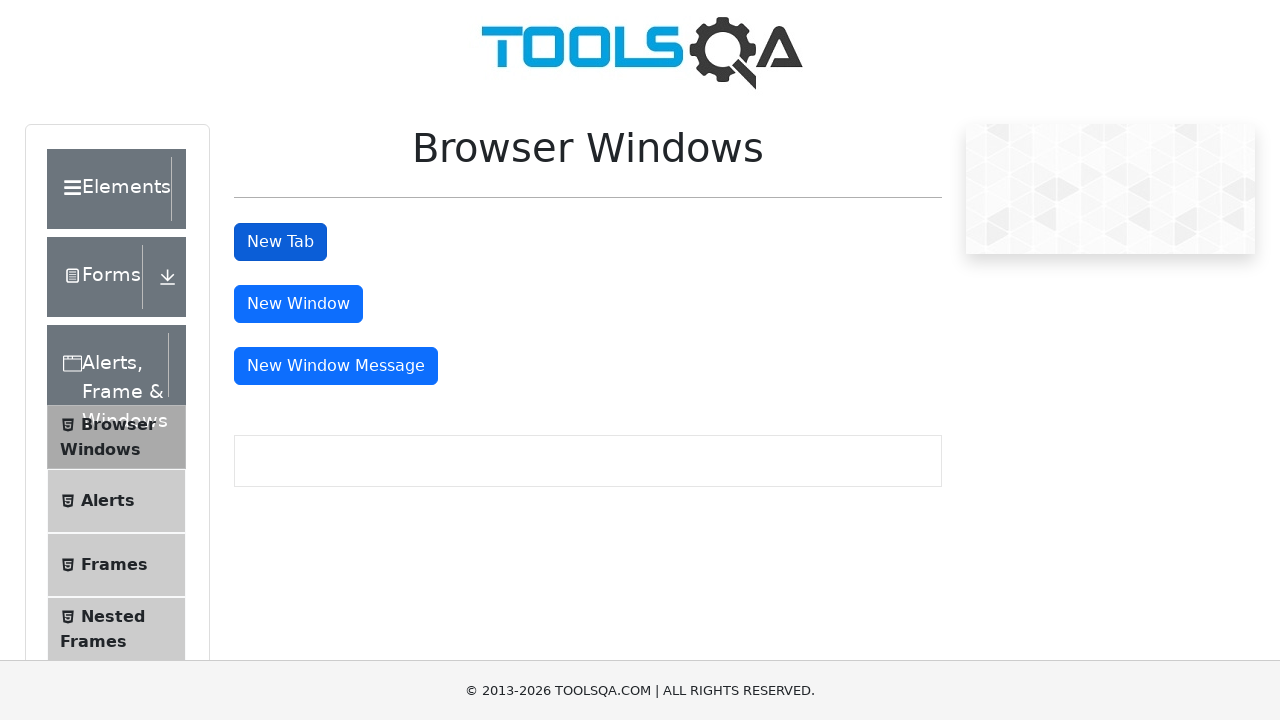